Searches for a product on the Olimpica e-commerce website by entering a search query and verifying that product results are displayed.

Starting URL: https://www.olimpica.com

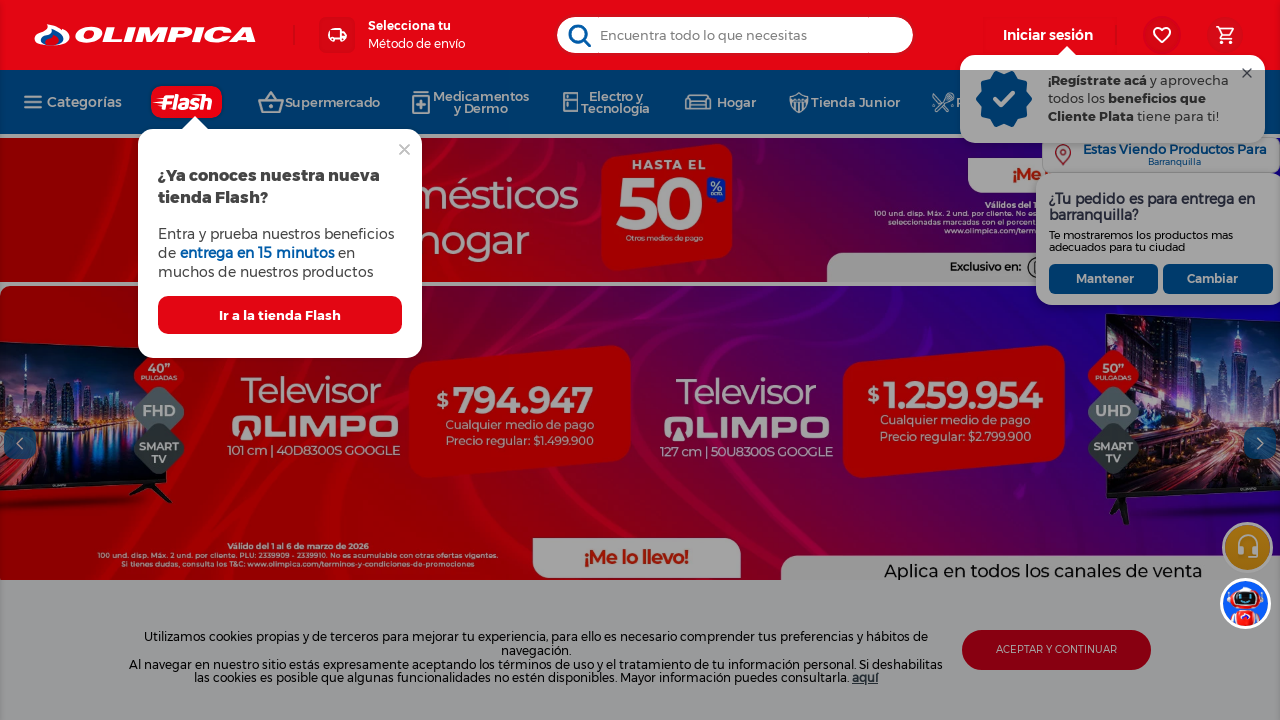

Page loaded and DOM content ready
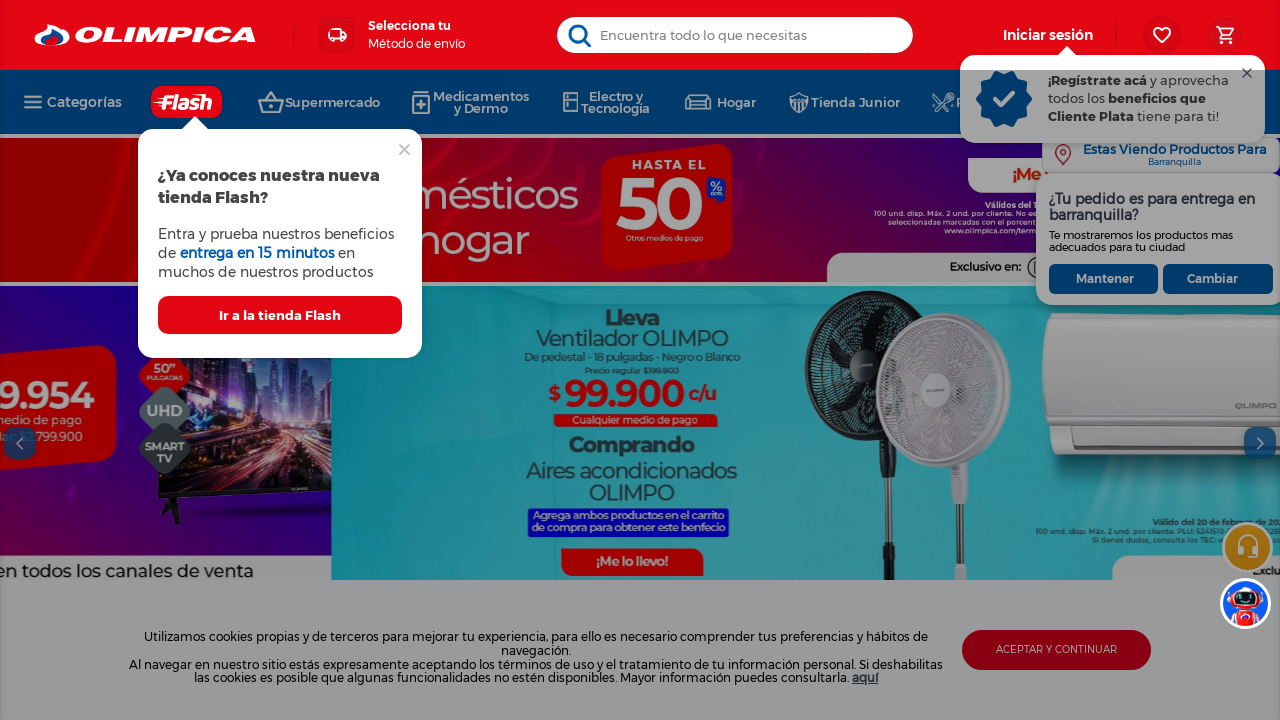

Clicked on the search input field at (734, 35) on input[id^="downshift-"][id$="-input"]
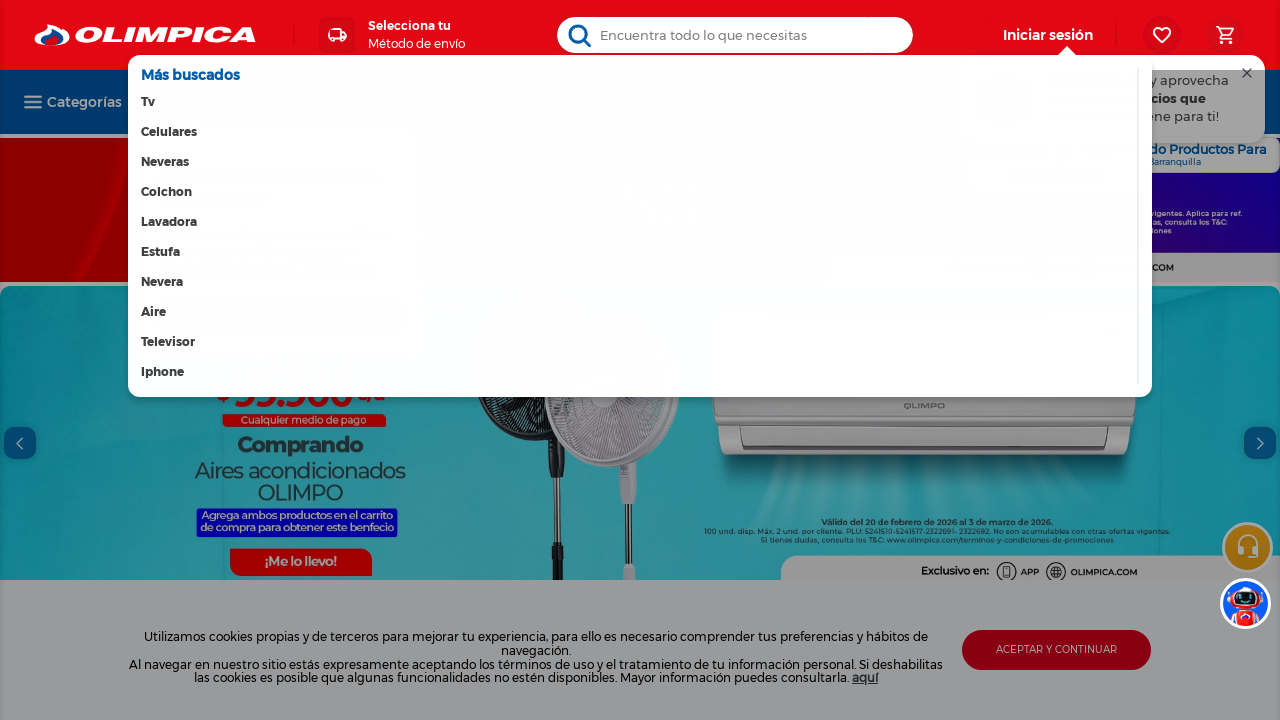

Filled search field with 'Samsung S20' on input[id^="downshift-"][id$="-input"]
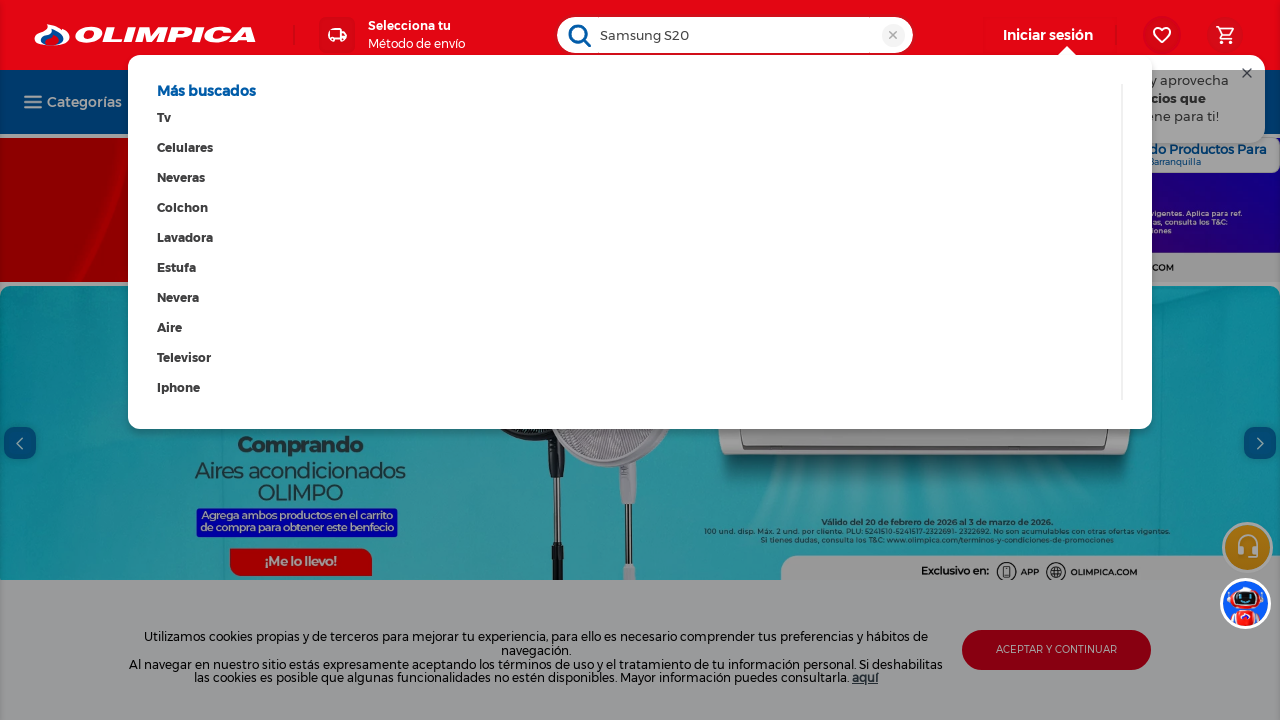

Pressed Enter to submit search query
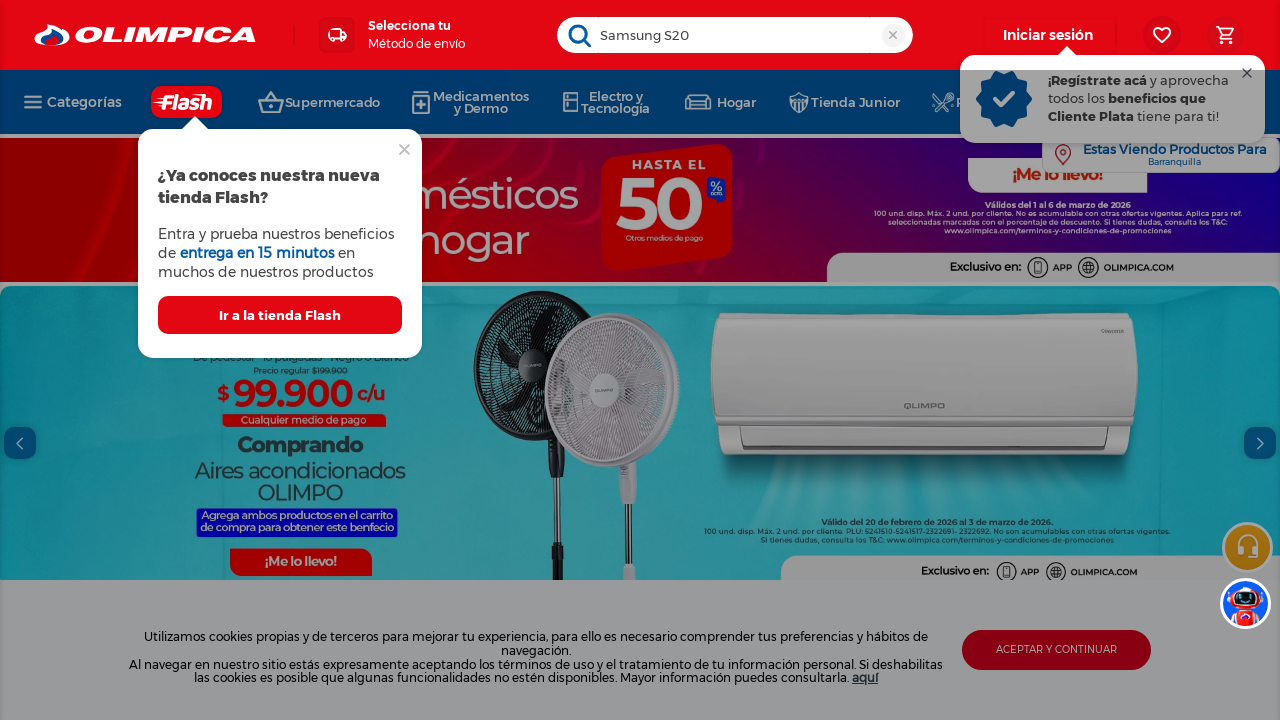

Product result gallery items loaded
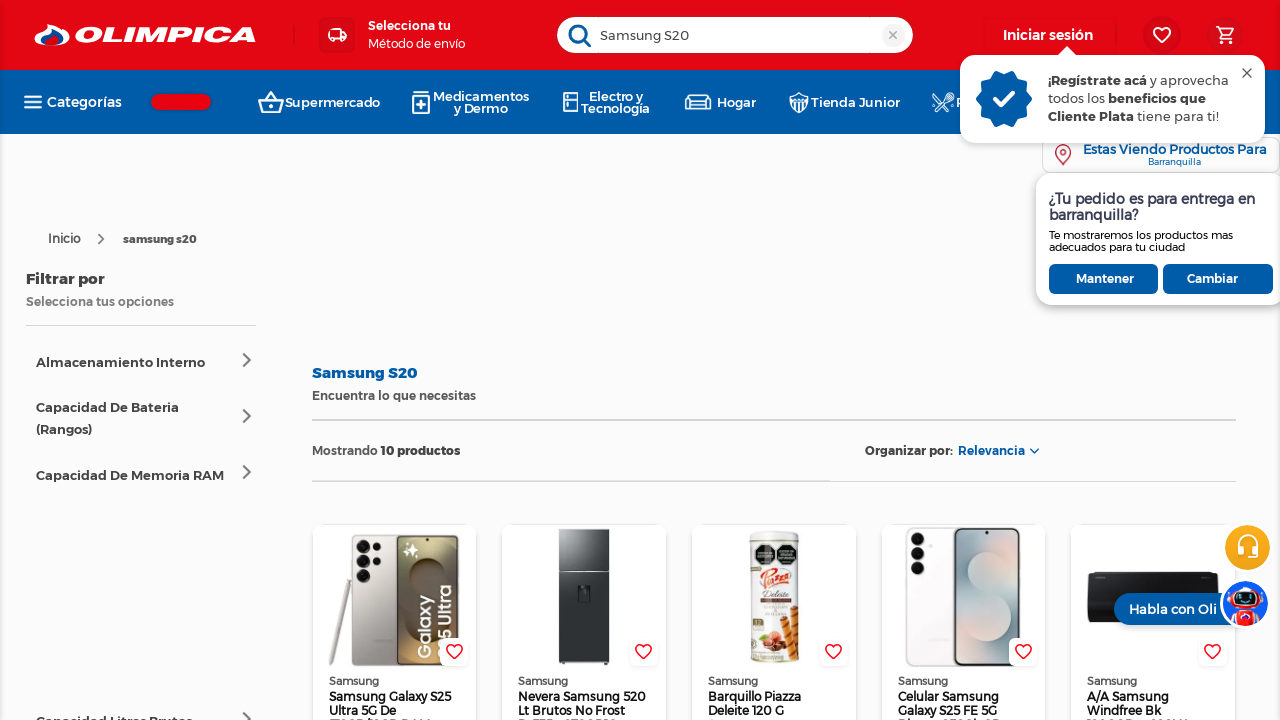

Product summary containers verified as present
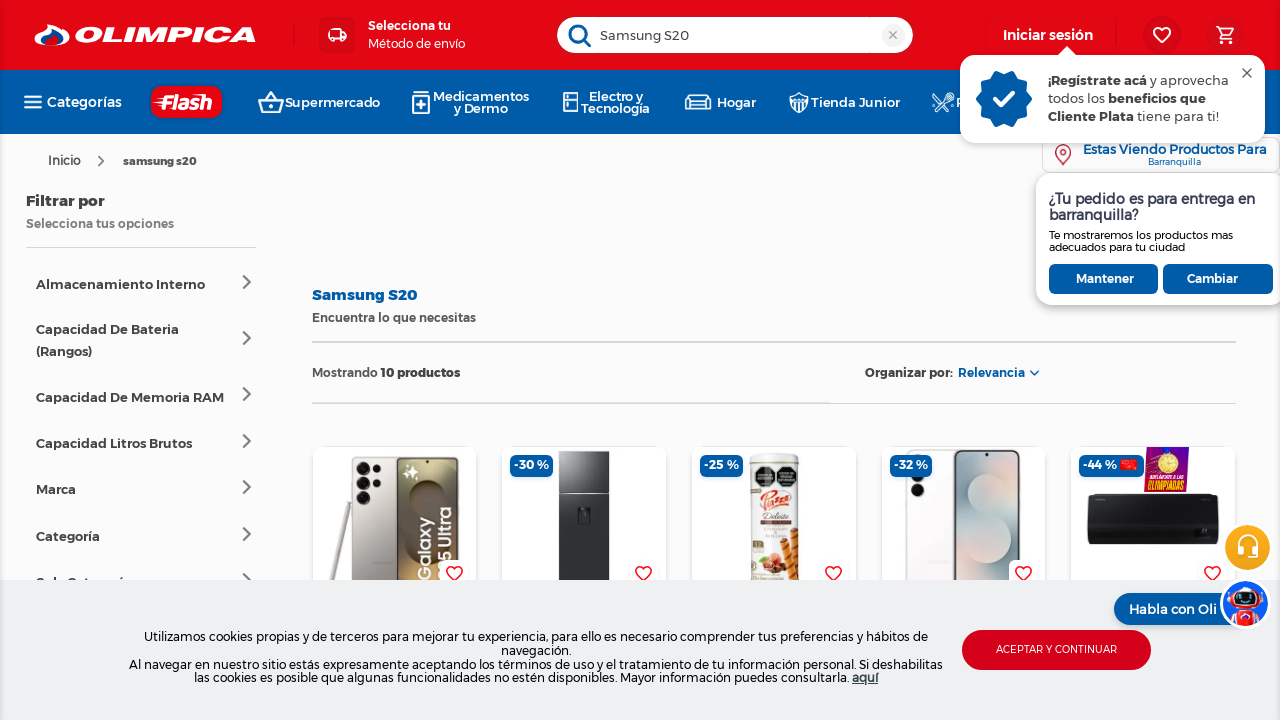

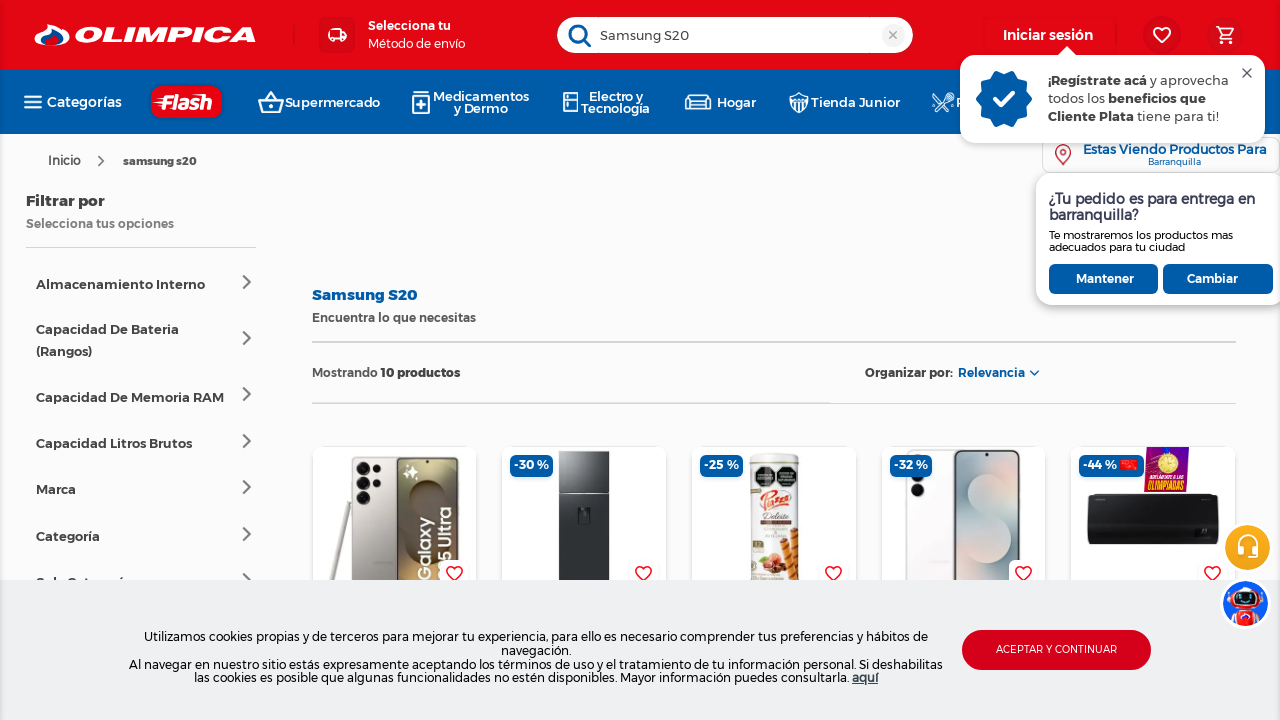